Tests JavaScript alert handling by entering a name in an input field, triggering an alert via button click, verifying the alert contains the entered name, and accepting the alert.

Starting URL: https://rahulshettyacademy.com/AutomationPractice/

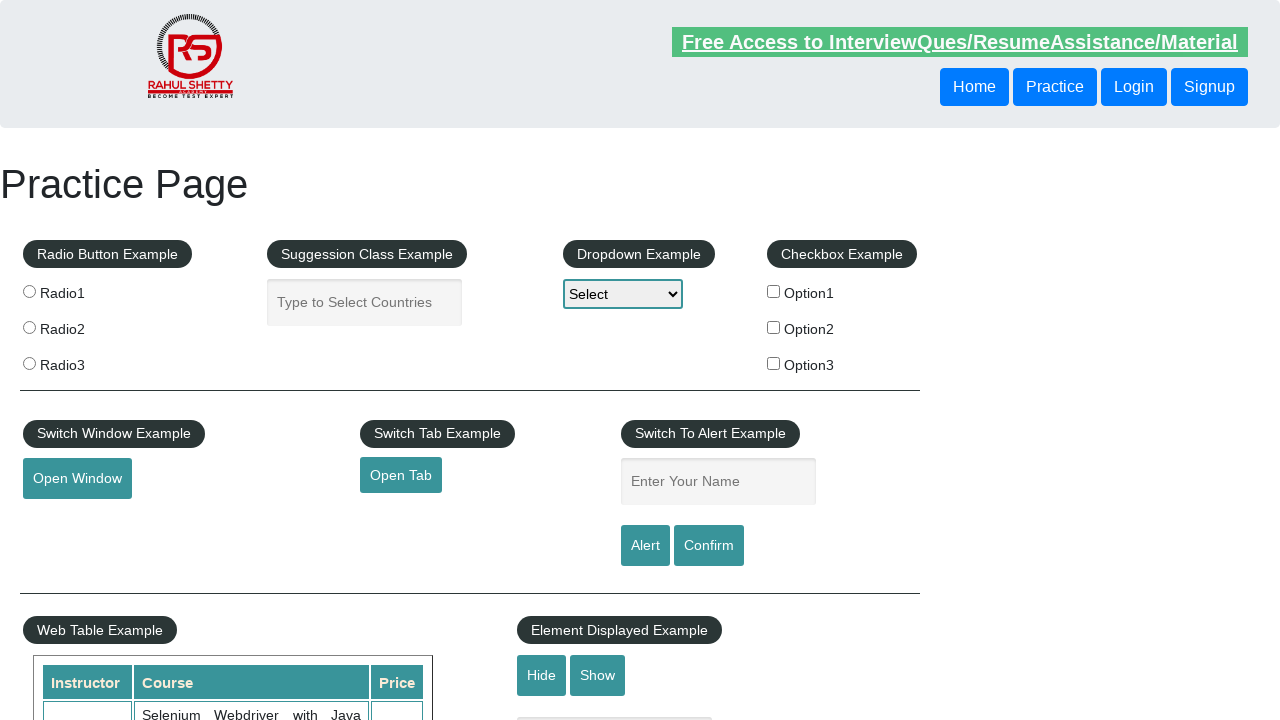

Filled name input field with 'Irina' on #name
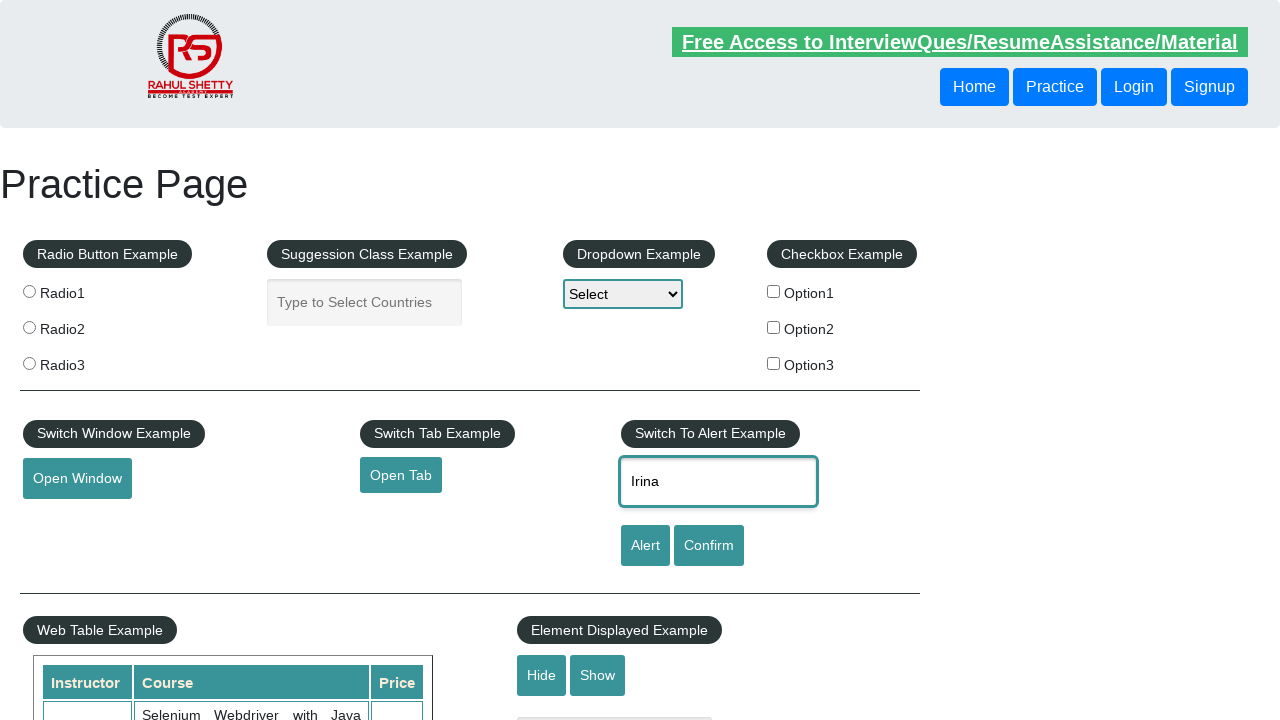

Clicked alert button to trigger alert dialog at (645, 546) on #alertbtn
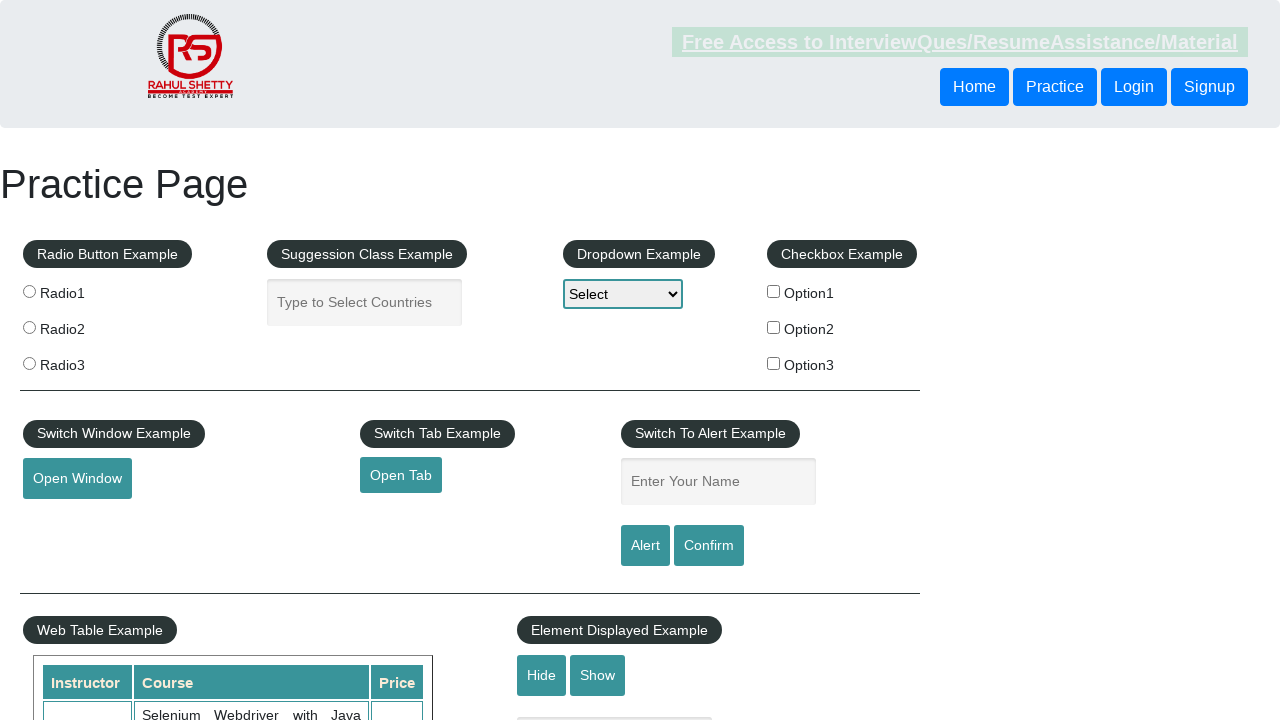

Set up dialog handler to accept alerts
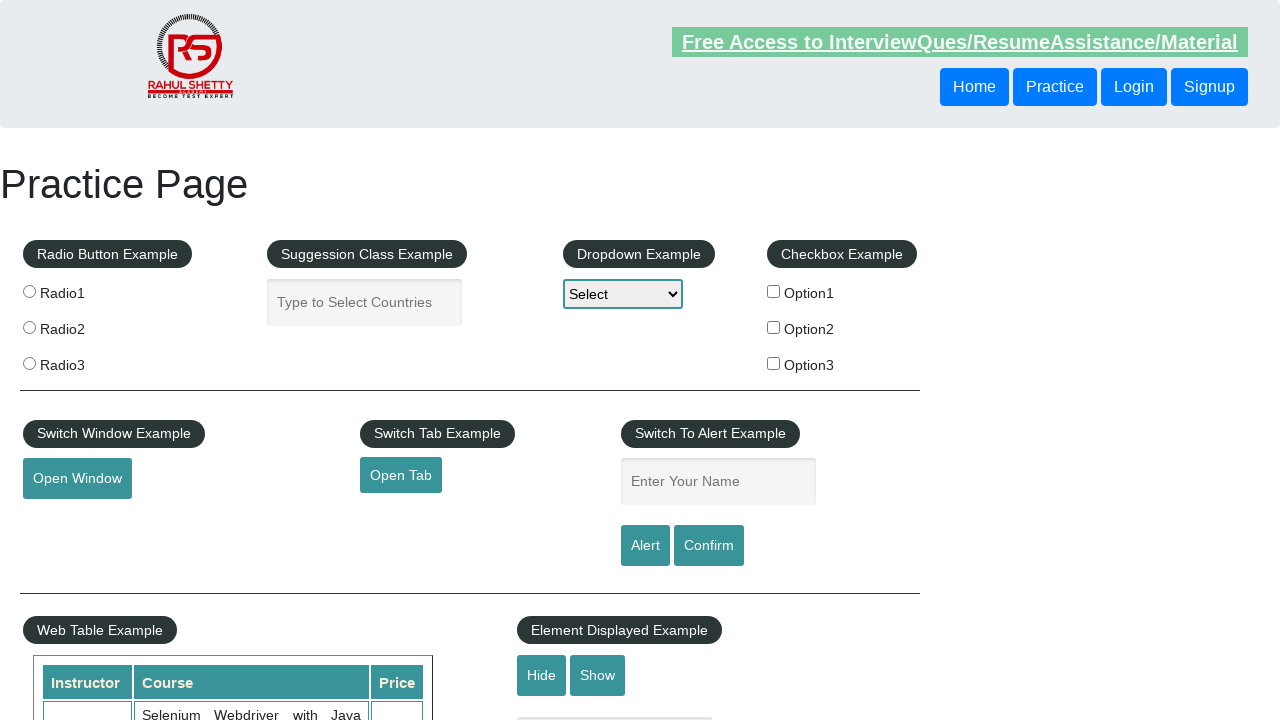

Configured dialog handler to verify alert contains entered name
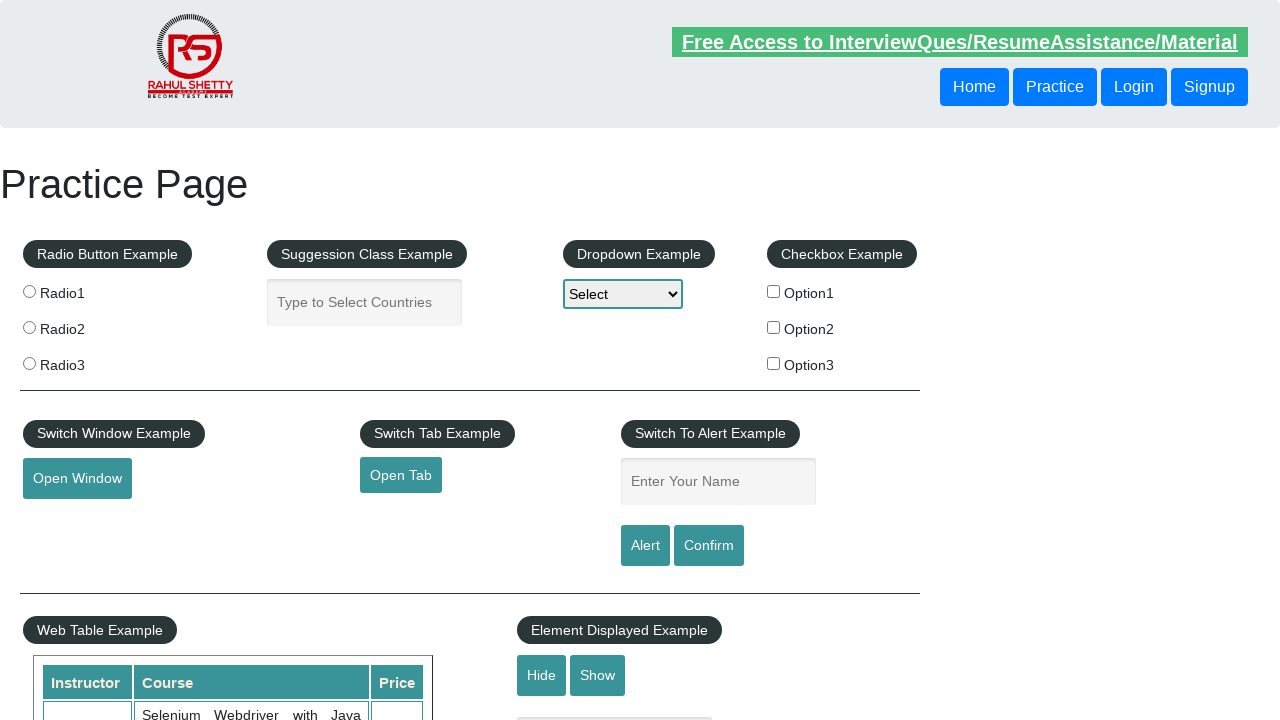

Clicked alert button and verified alert message contains 'Irina', then accepted alert at (645, 546) on #alertbtn
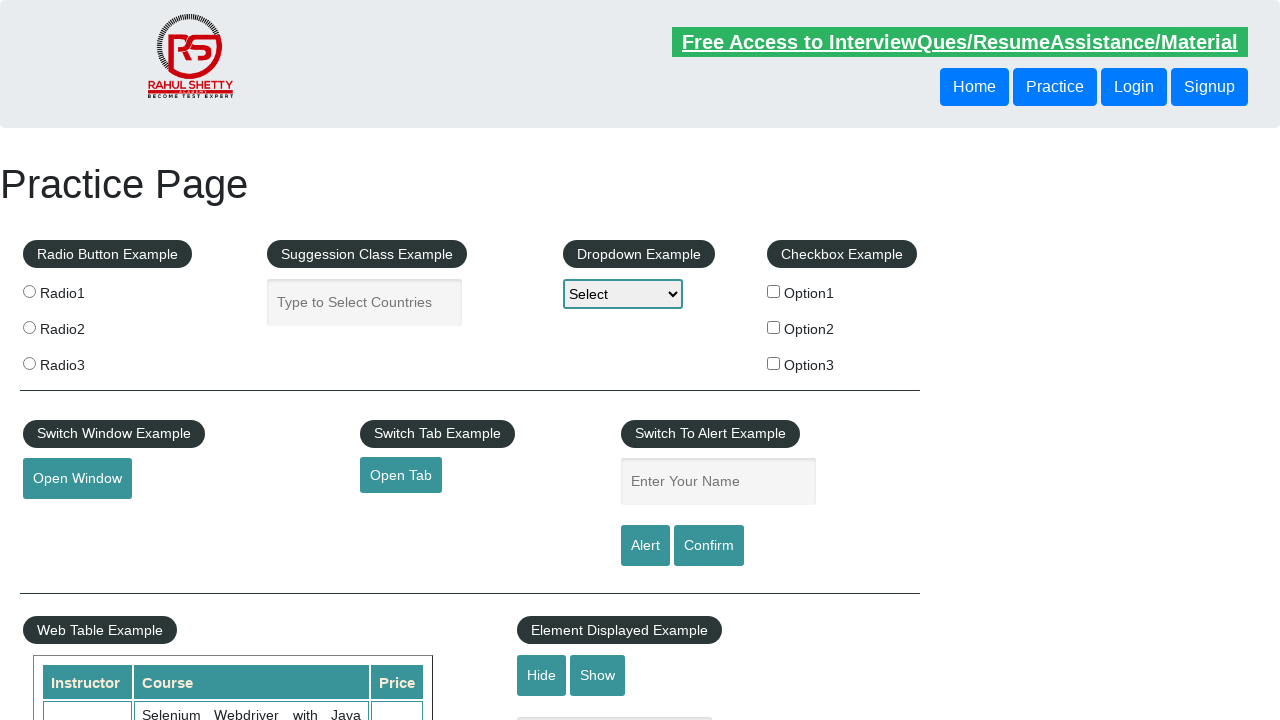

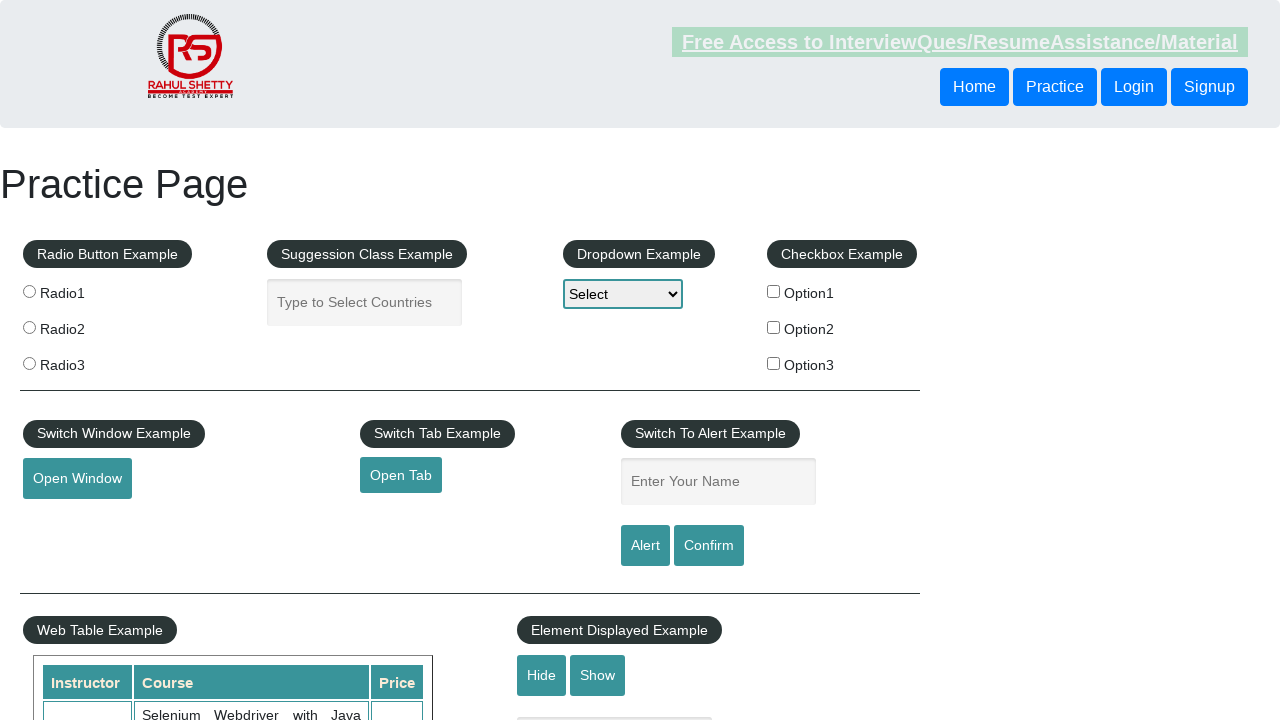